Tests the Contact Us form by filling in name, email, and message fields, then submitting the form with a different email address.

Starting URL: https://shopdemo-alex-hot.koyeb.app/

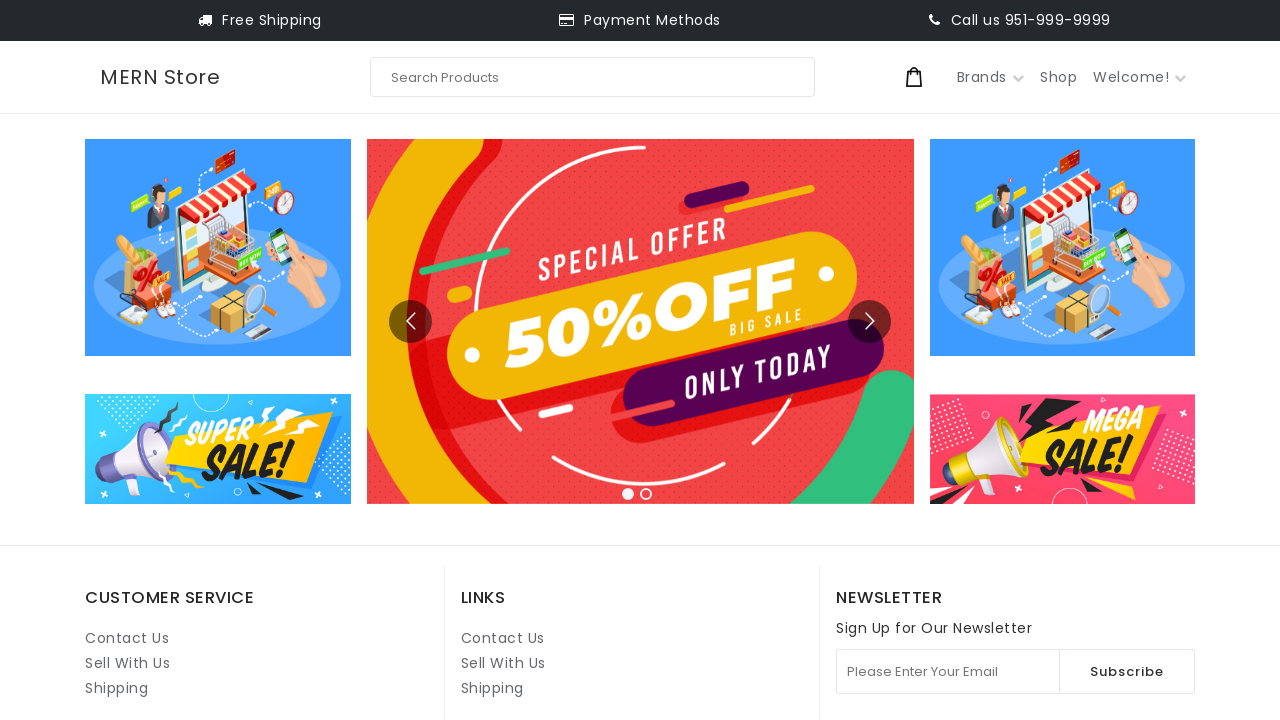

Clicked on Contact Us link at (503, 638) on internal:role=link[name="Contact Us"i] >> nth=1
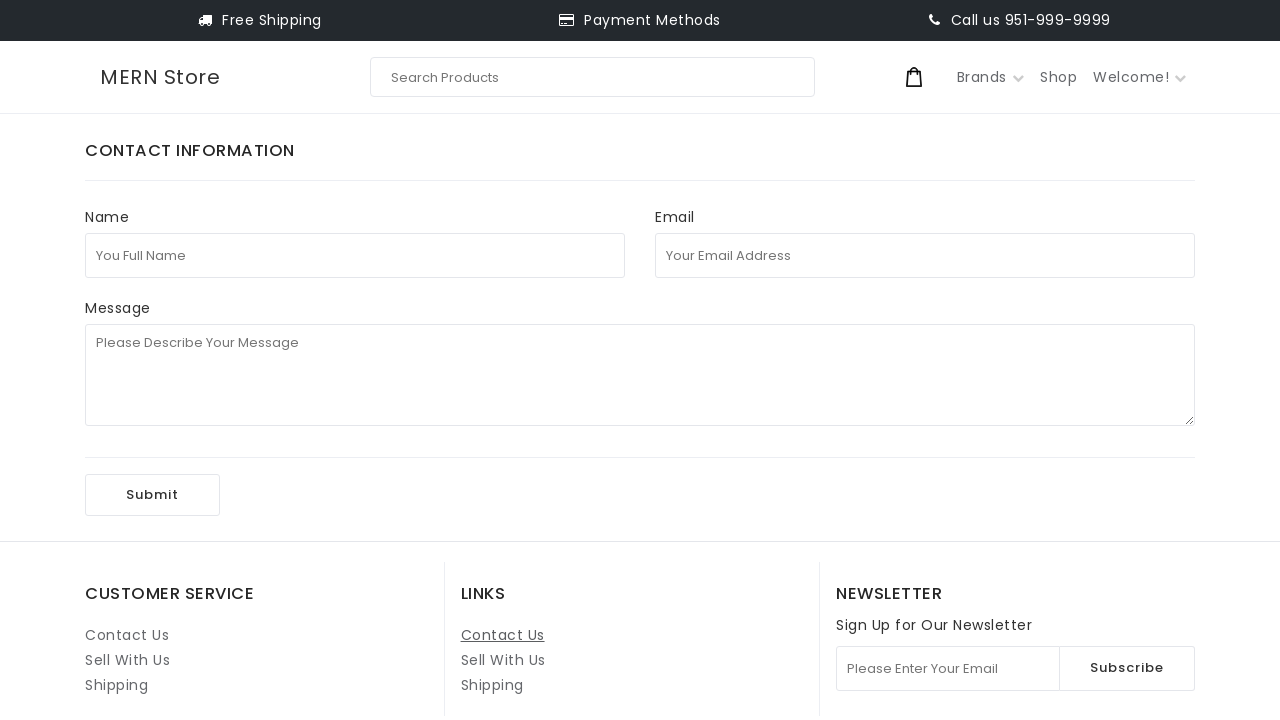

Clicked on full name field at (355, 255) on internal:attr=[placeholder="You Full Name"i]
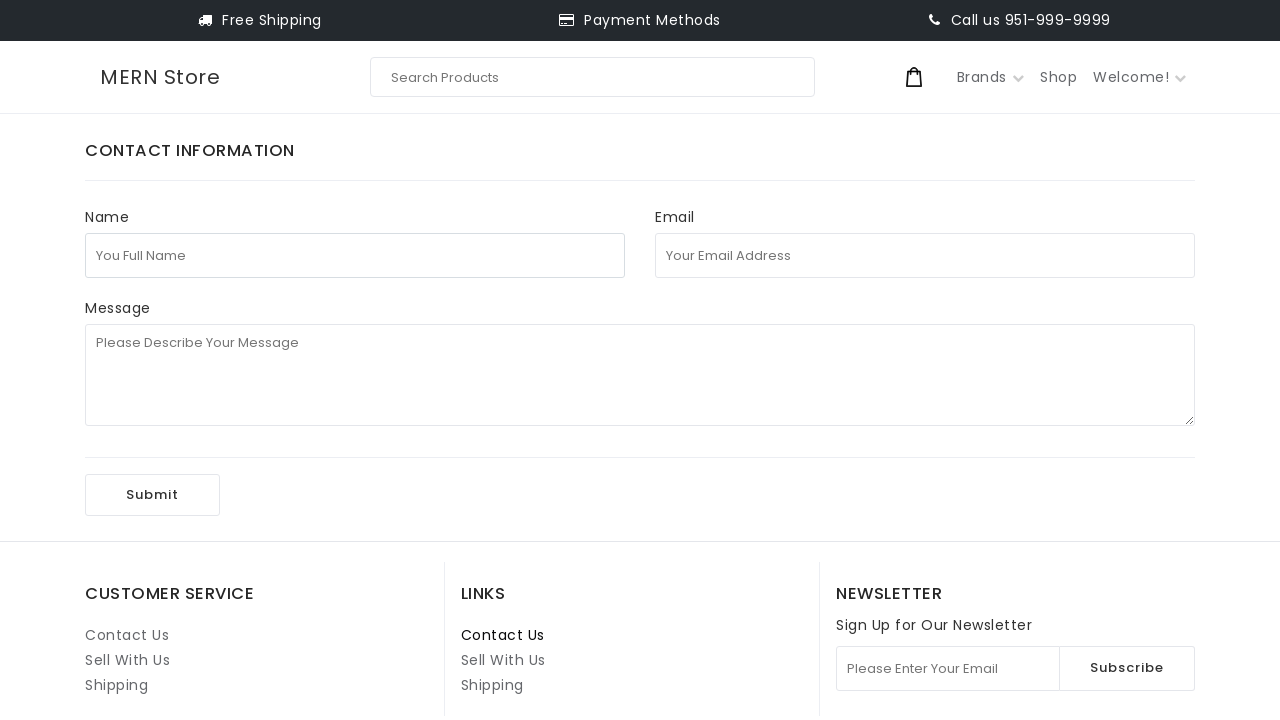

Filled in full name field with 'test123' on internal:attr=[placeholder="You Full Name"i]
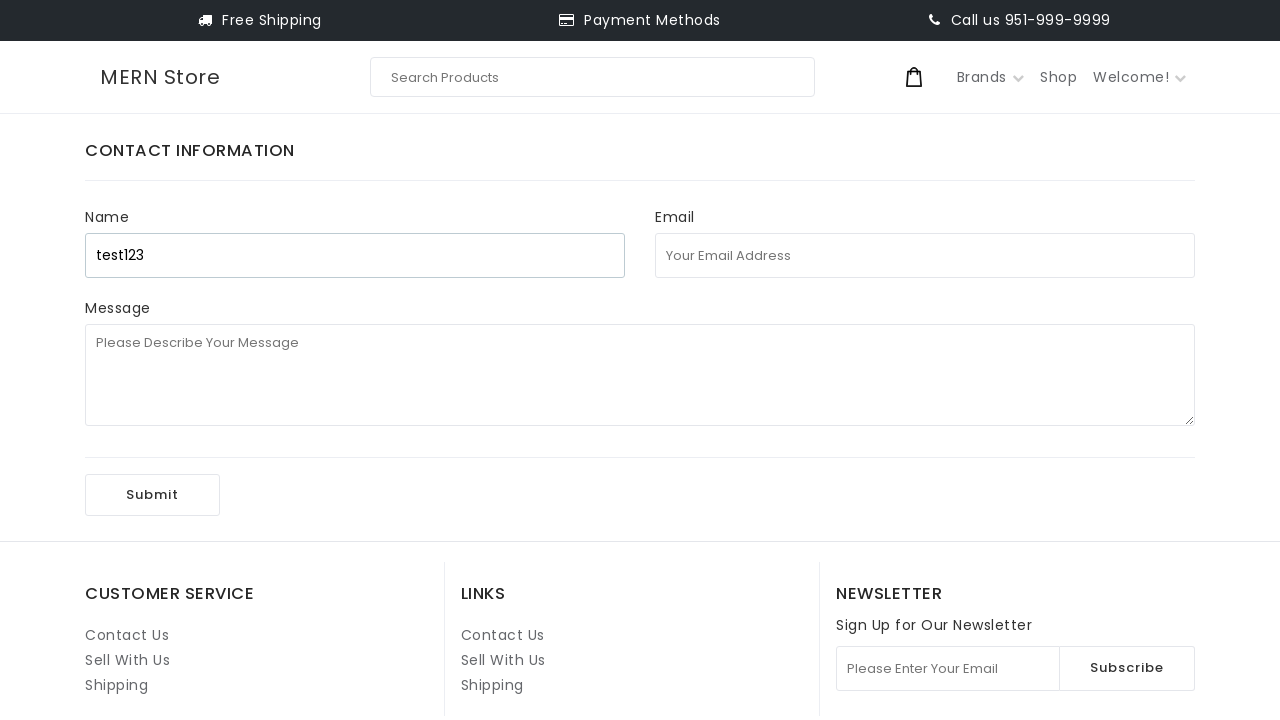

Clicked on email address field at (925, 255) on internal:attr=[placeholder="Your Email Address"i]
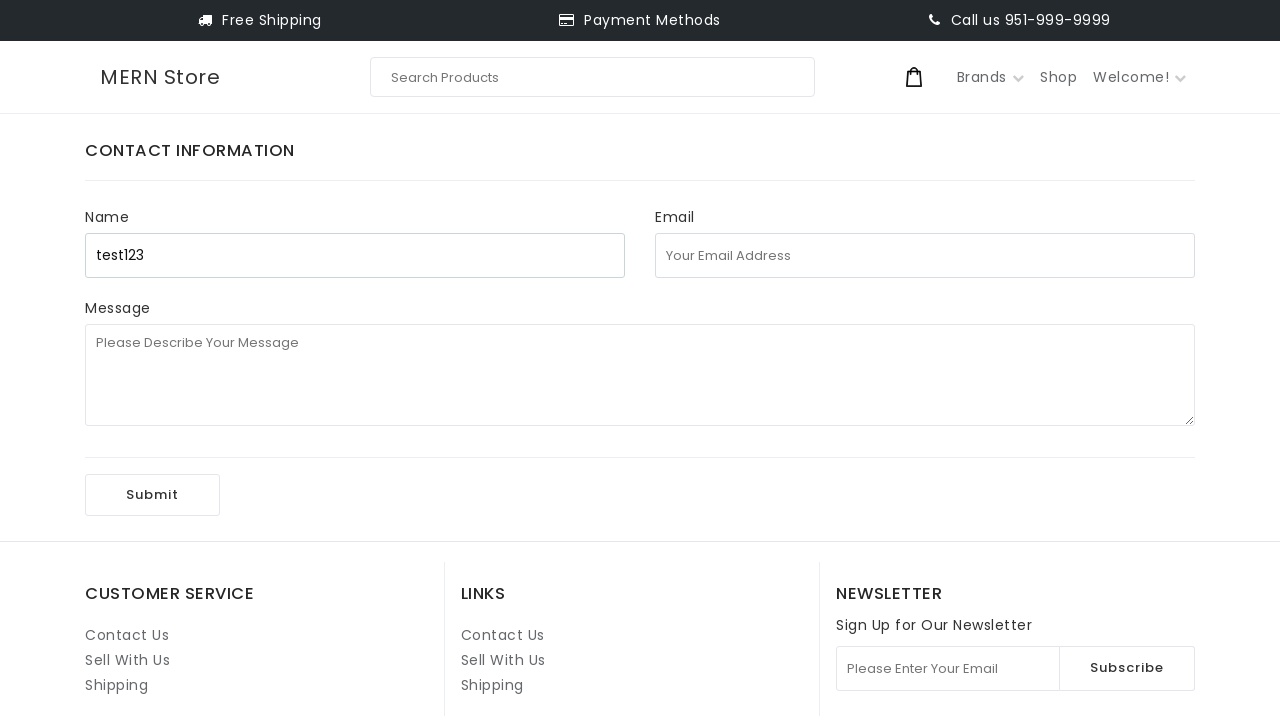

Filled in email address field with 'test222@uuu.com' on internal:attr=[placeholder="Your Email Address"i]
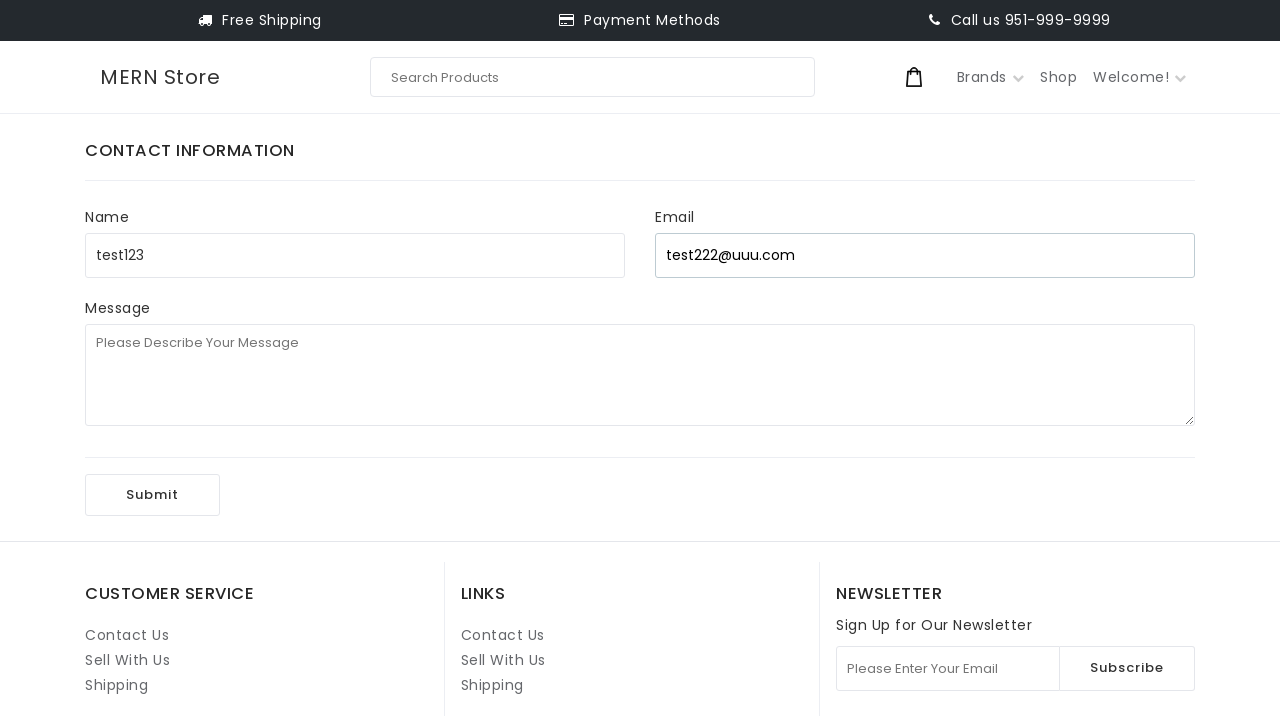

Clicked on message field at (640, 375) on internal:attr=[placeholder="Please Describe Your Message"i]
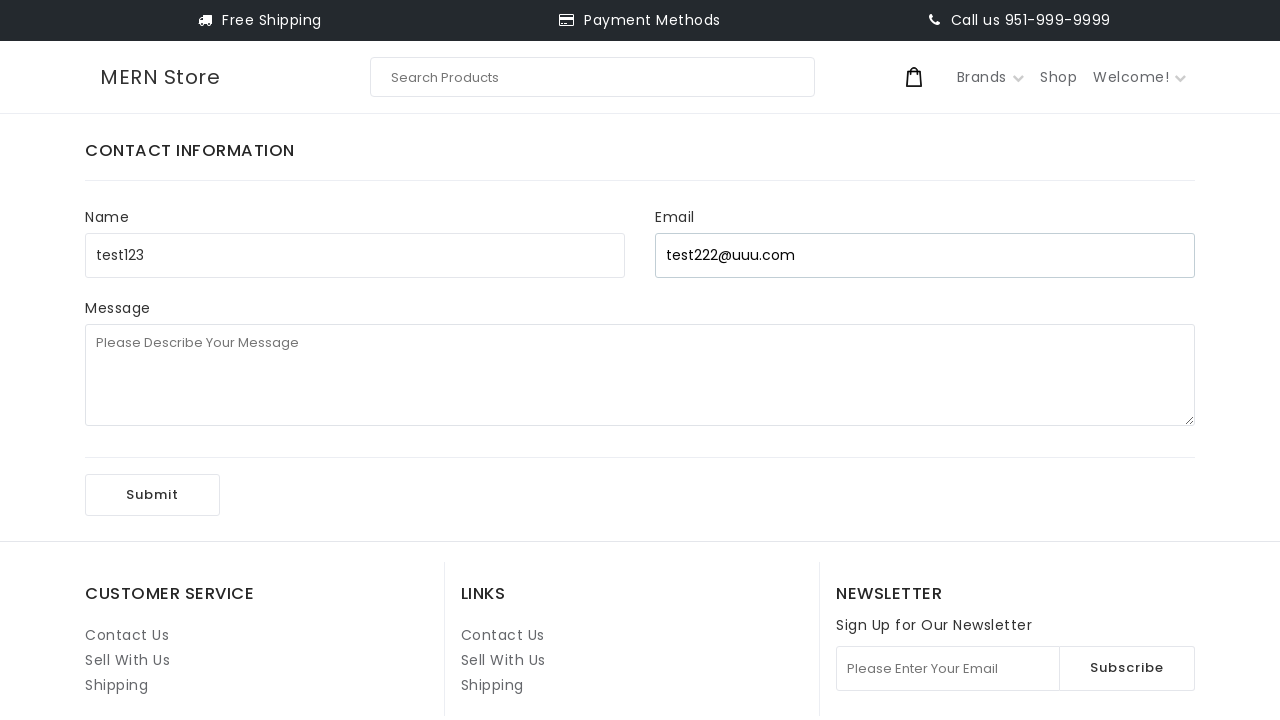

Filled in message field with '1st playwright test' on internal:attr=[placeholder="Please Describe Your Message"i]
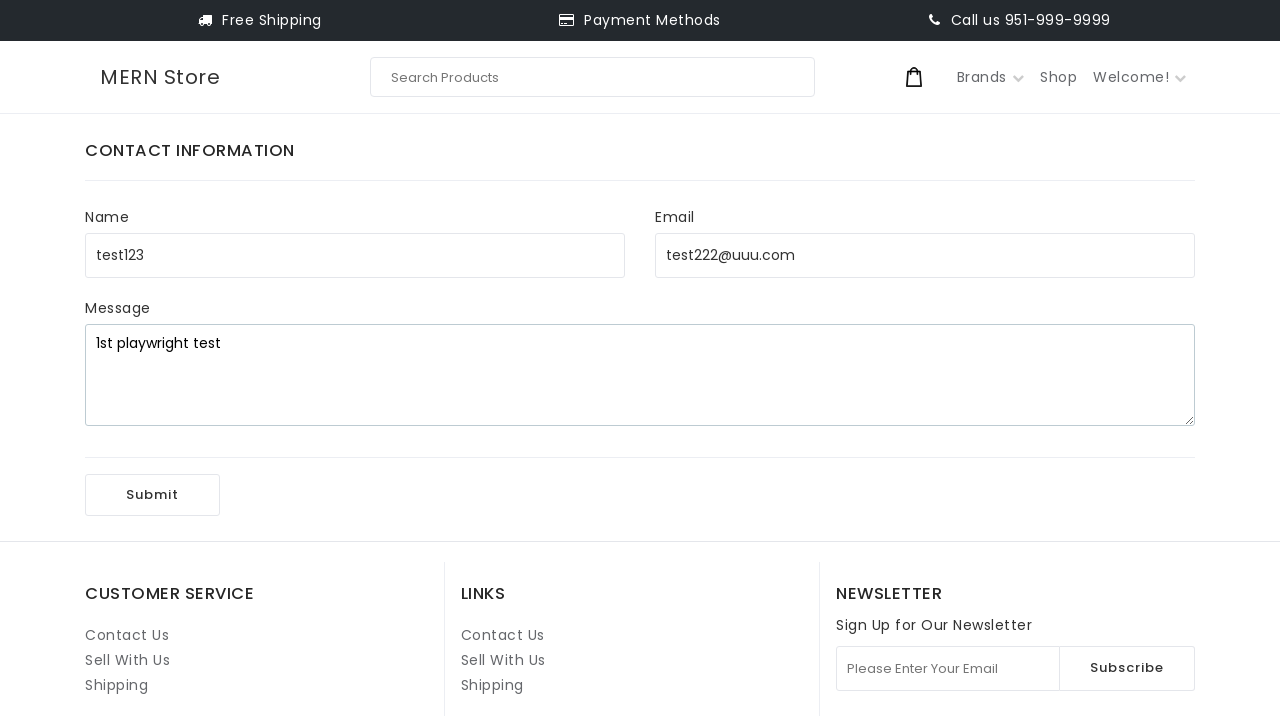

Clicked Submit button to send Contact Us form at (152, 495) on internal:role=button[name="Submit"i]
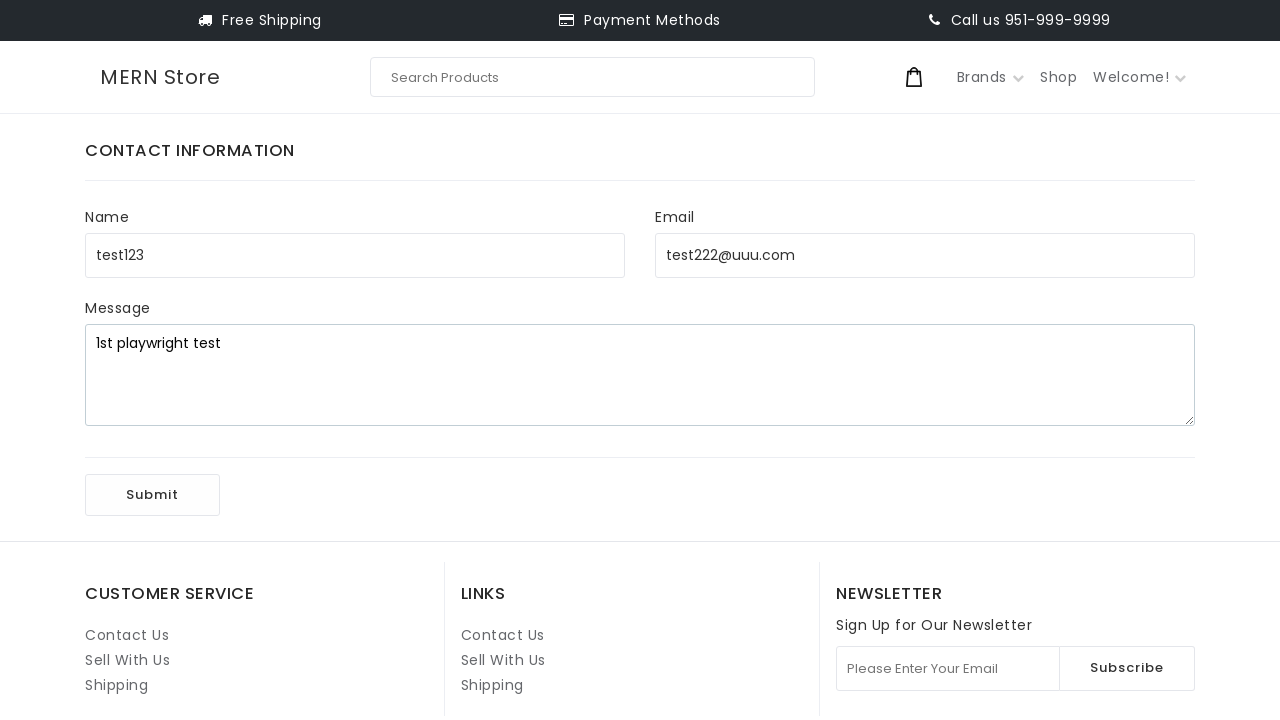

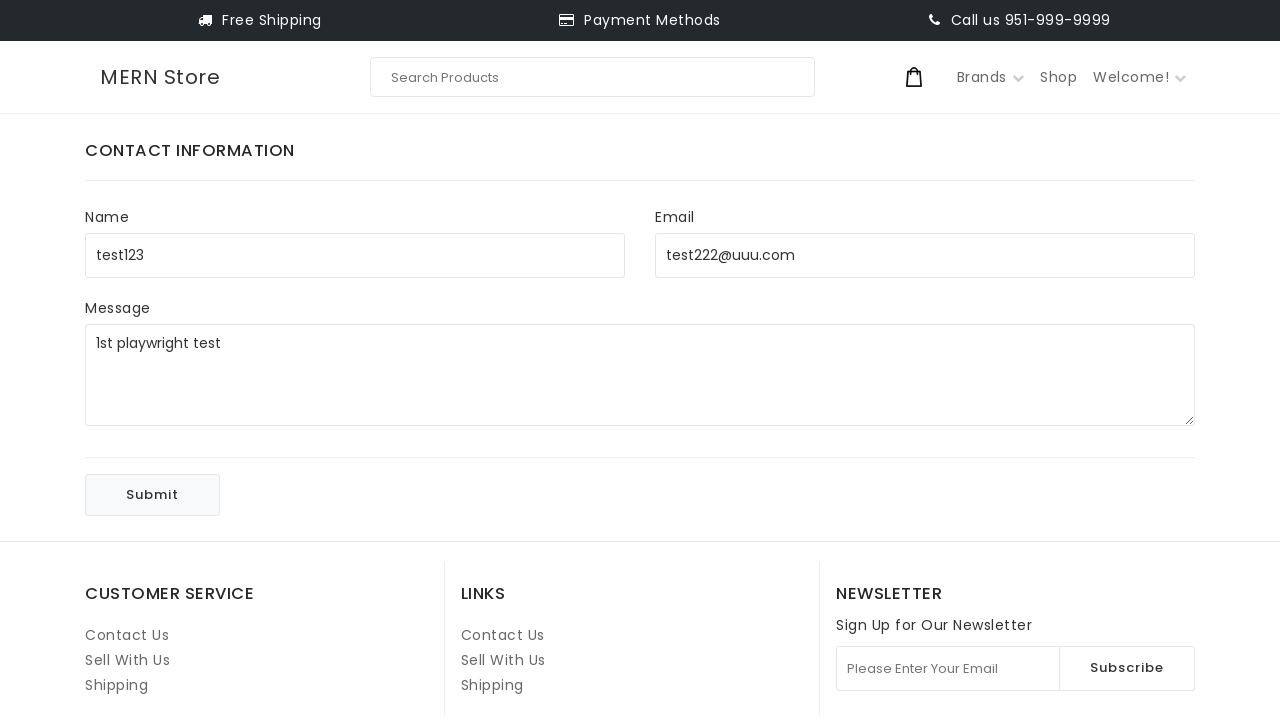